Navigates to a course automation page, scrolls down, and types text naturally into a textarea field with random delays between keystrokes to simulate human typing behavior.

Starting URL: https://cursoautomacao.netlify.app/

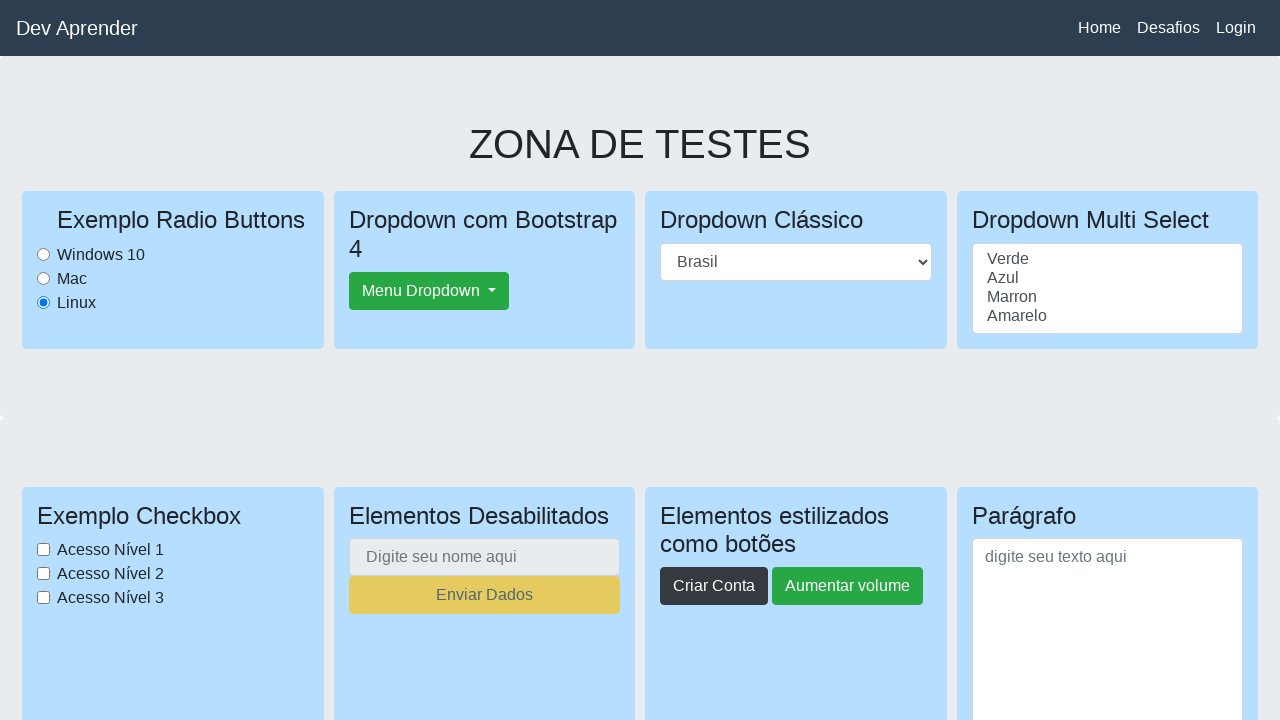

Navigated to course automation page
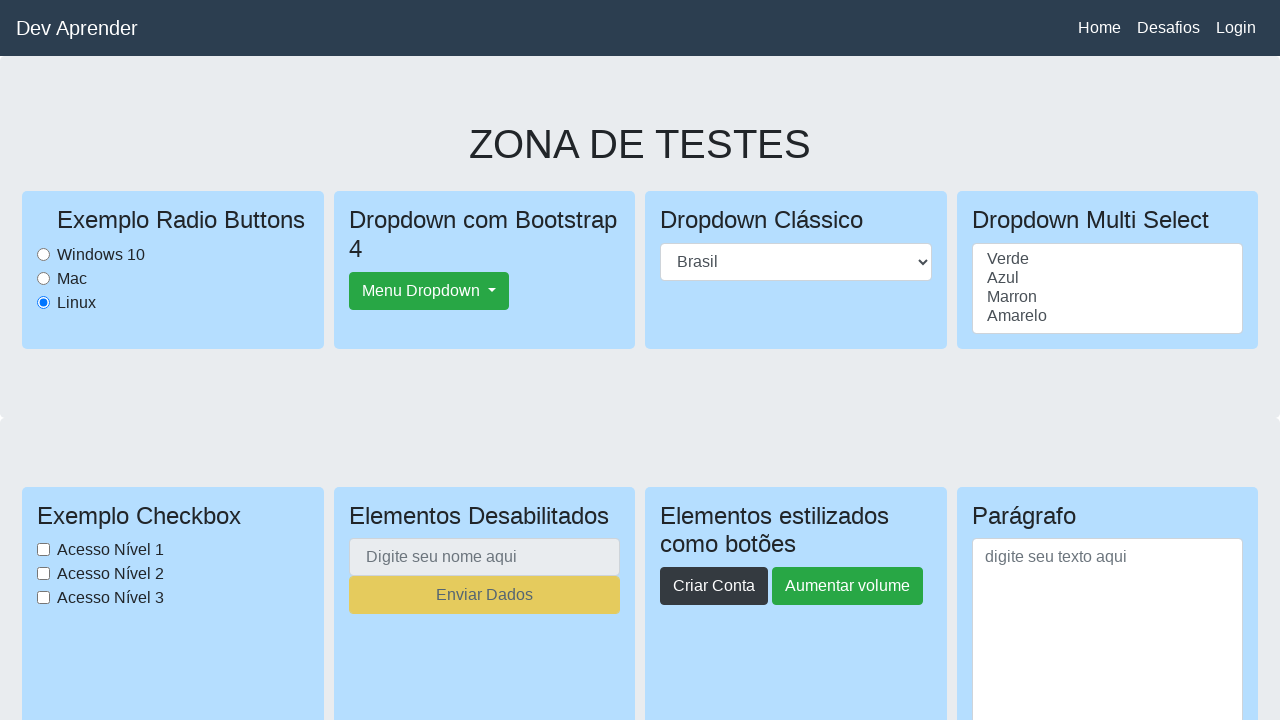

Scrolled down 300 pixels
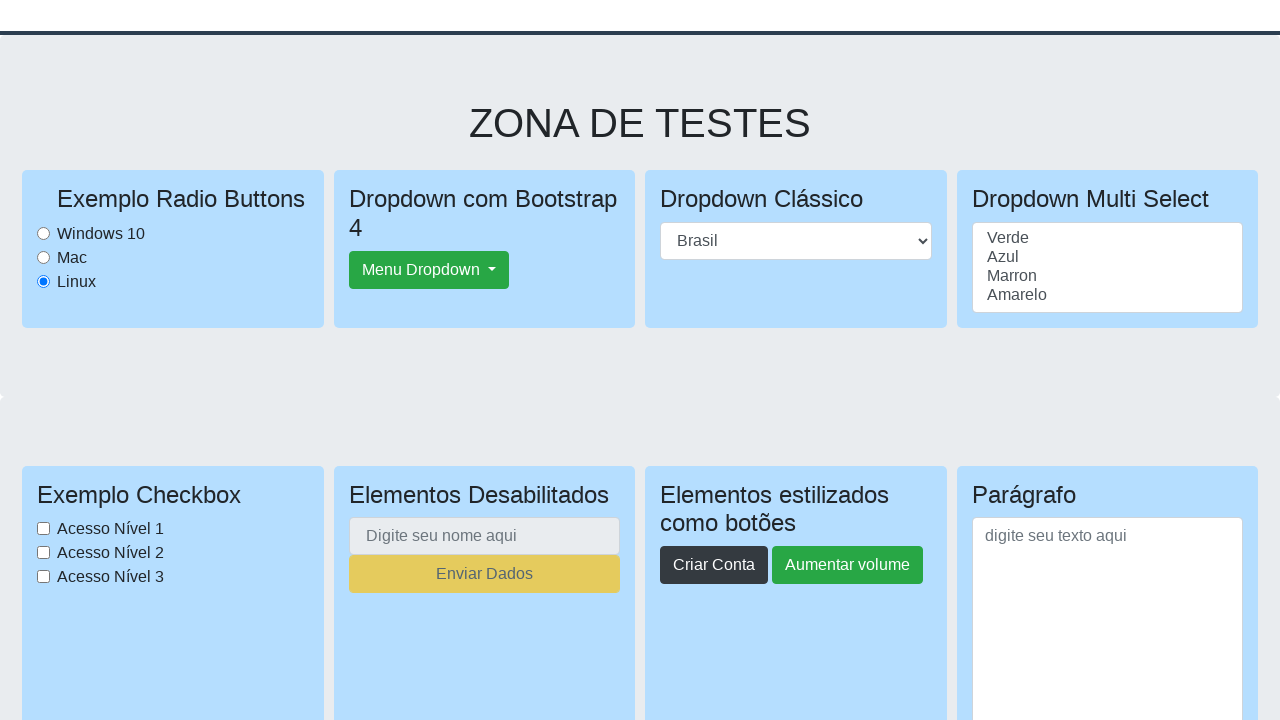

Textarea field became visible
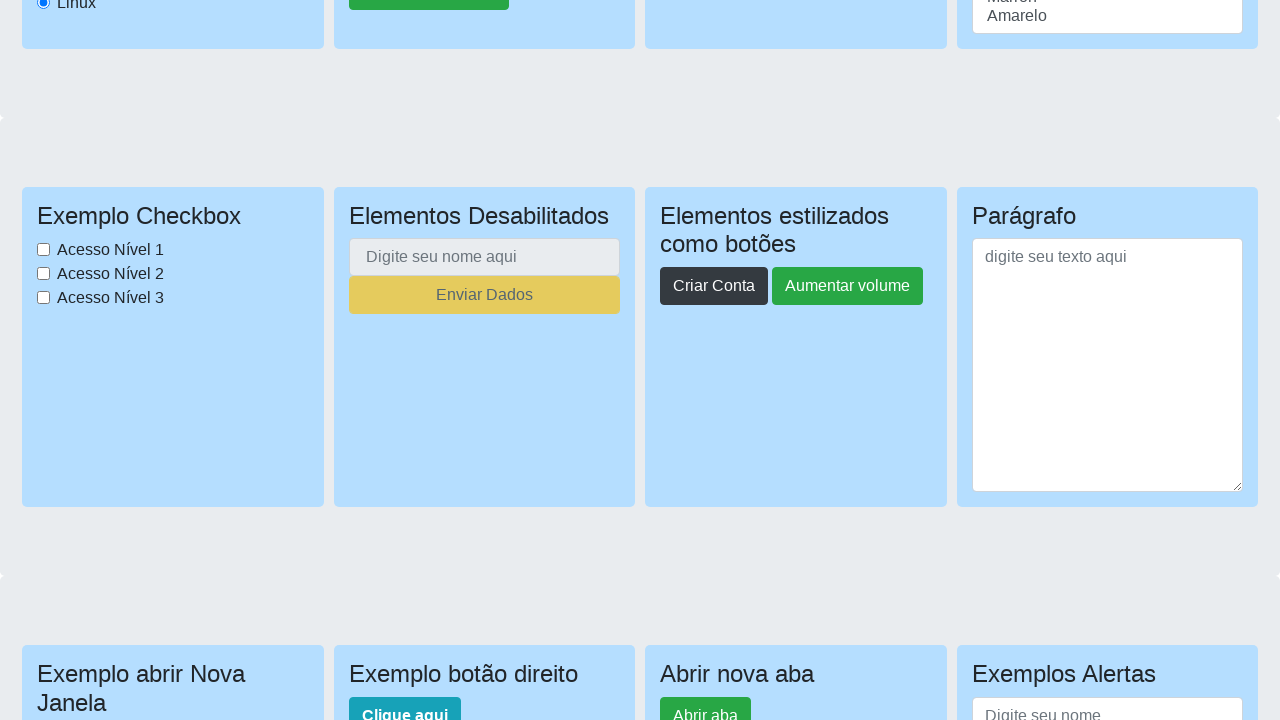

Typed sample text into textarea with human-like delays between keystrokes on textarea[placeholder='digite seu texto aqui']
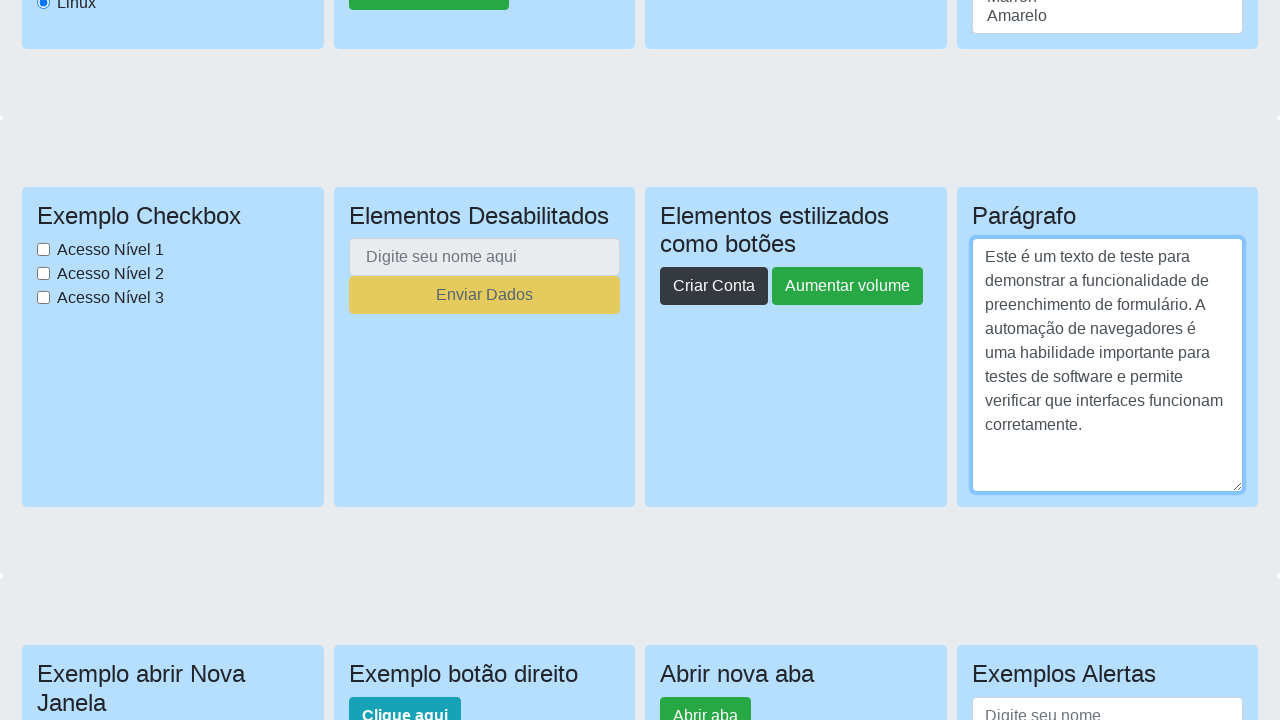

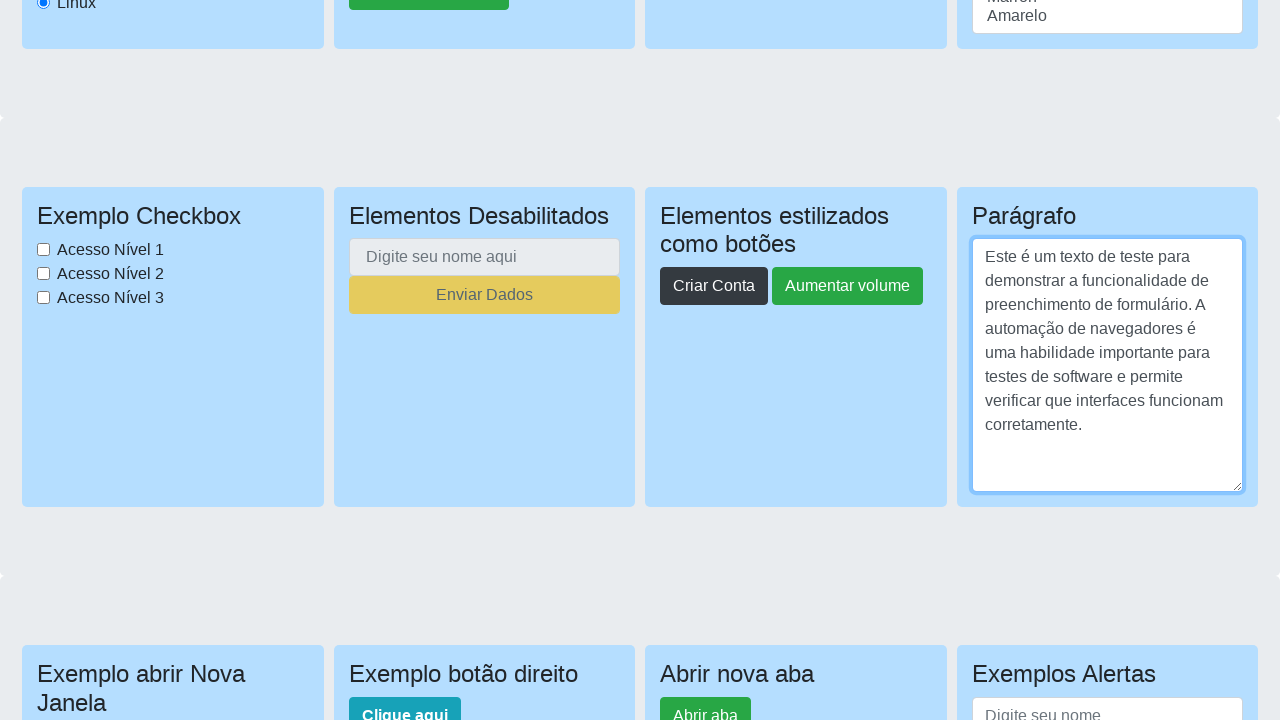